Tests that the initial feedback form page has empty fields, no checkboxes selected, "Don't know" radio button selected by default, and verifies the send button styling

Starting URL: https://kristinek.github.io/site/tasks/provide_feedback

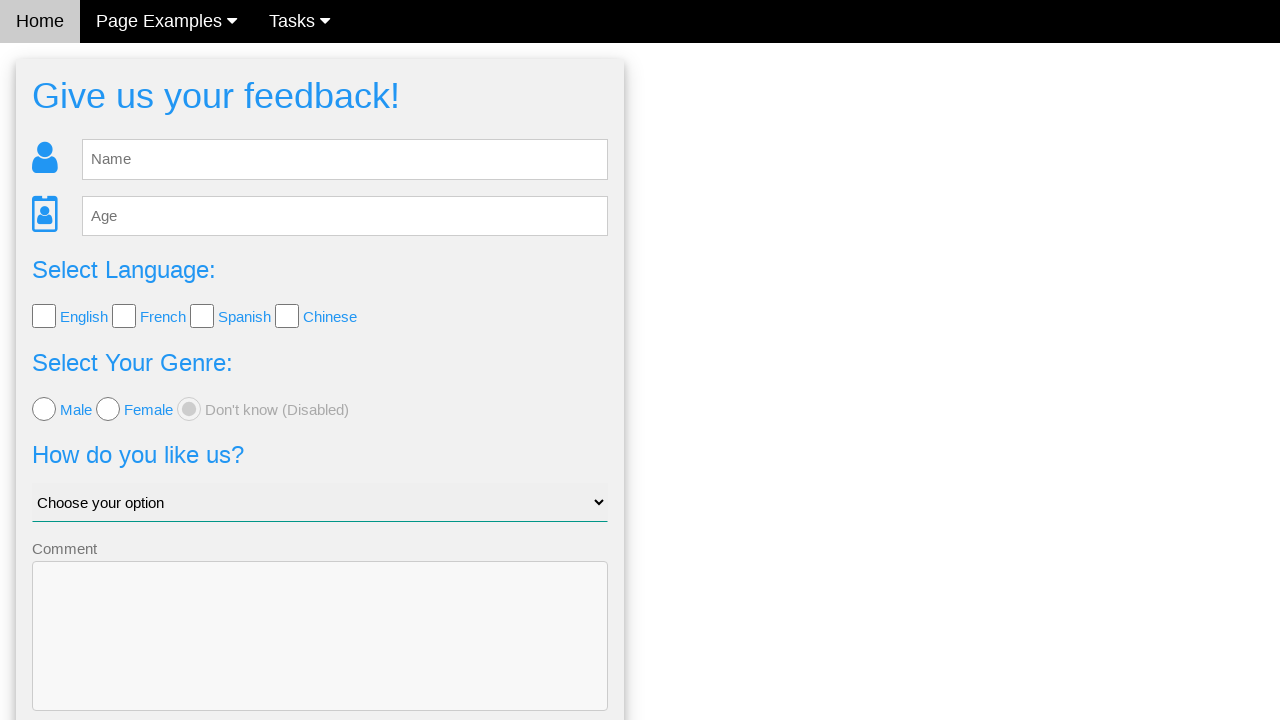

Cleared name field on #fb_name
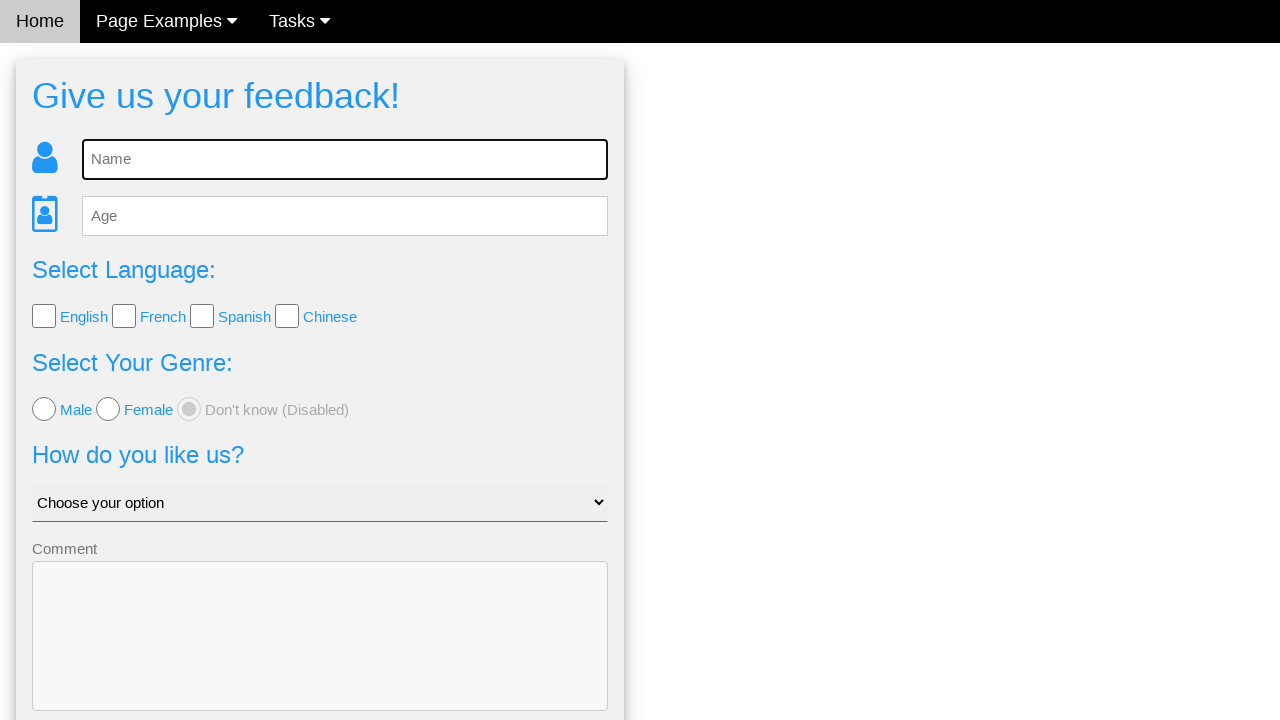

Cleared age field on #fb_age
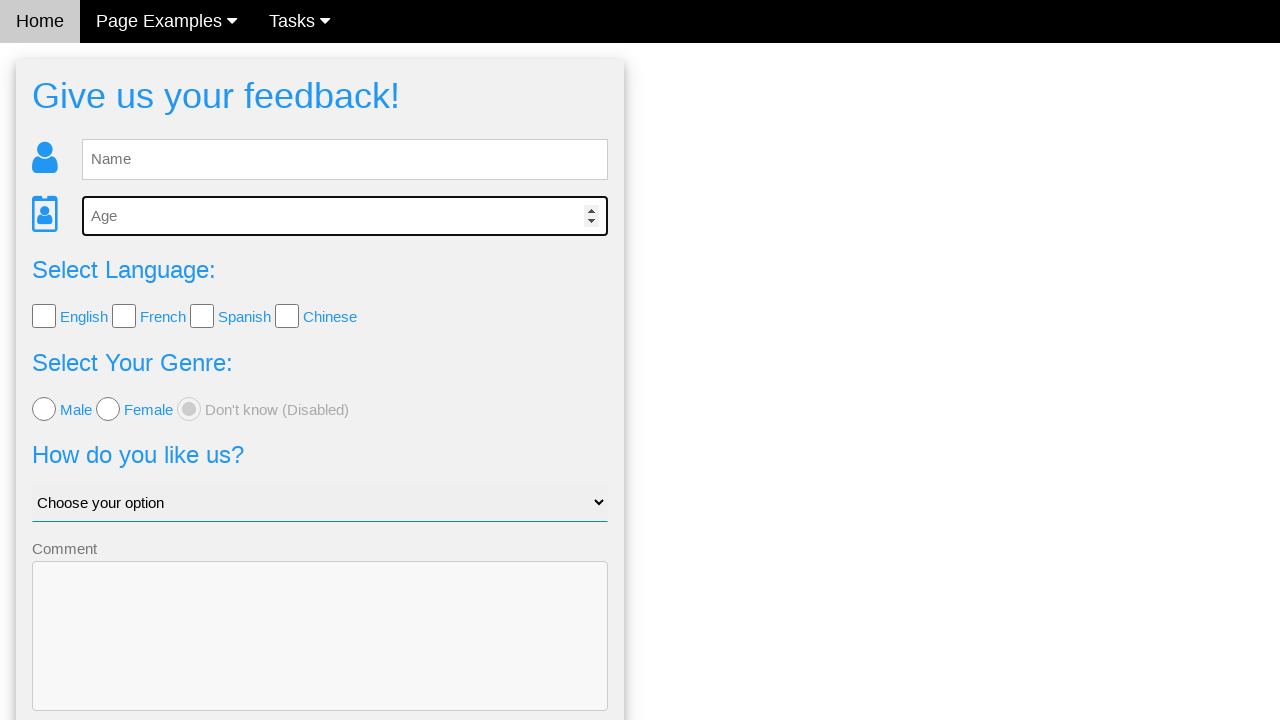

Located all checkboxes on form
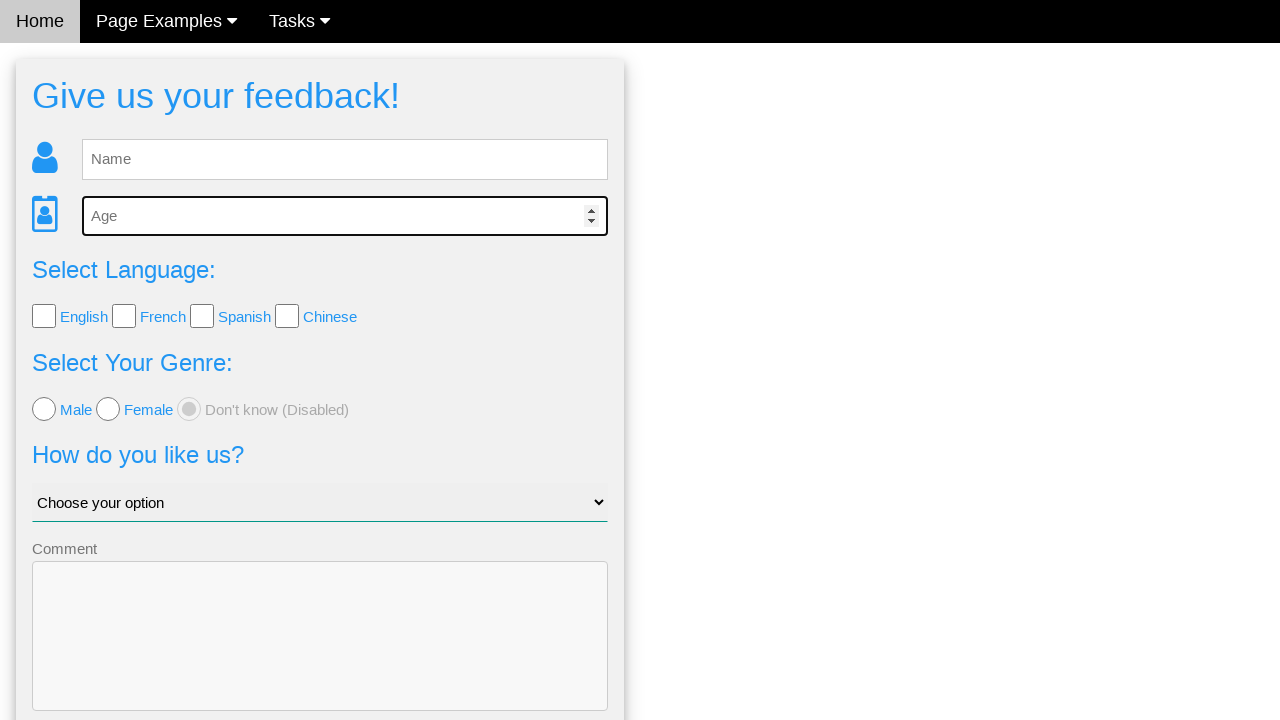

Verified checkbox 0 is not selected
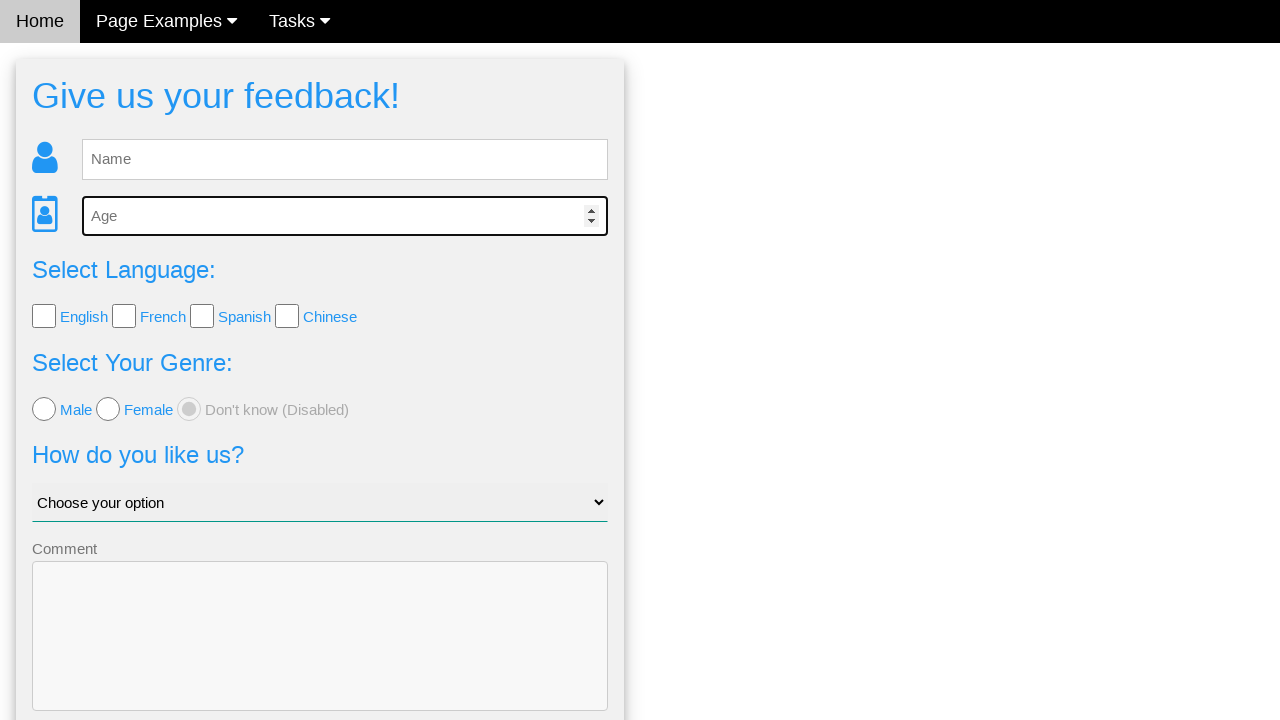

Verified checkbox 1 is not selected
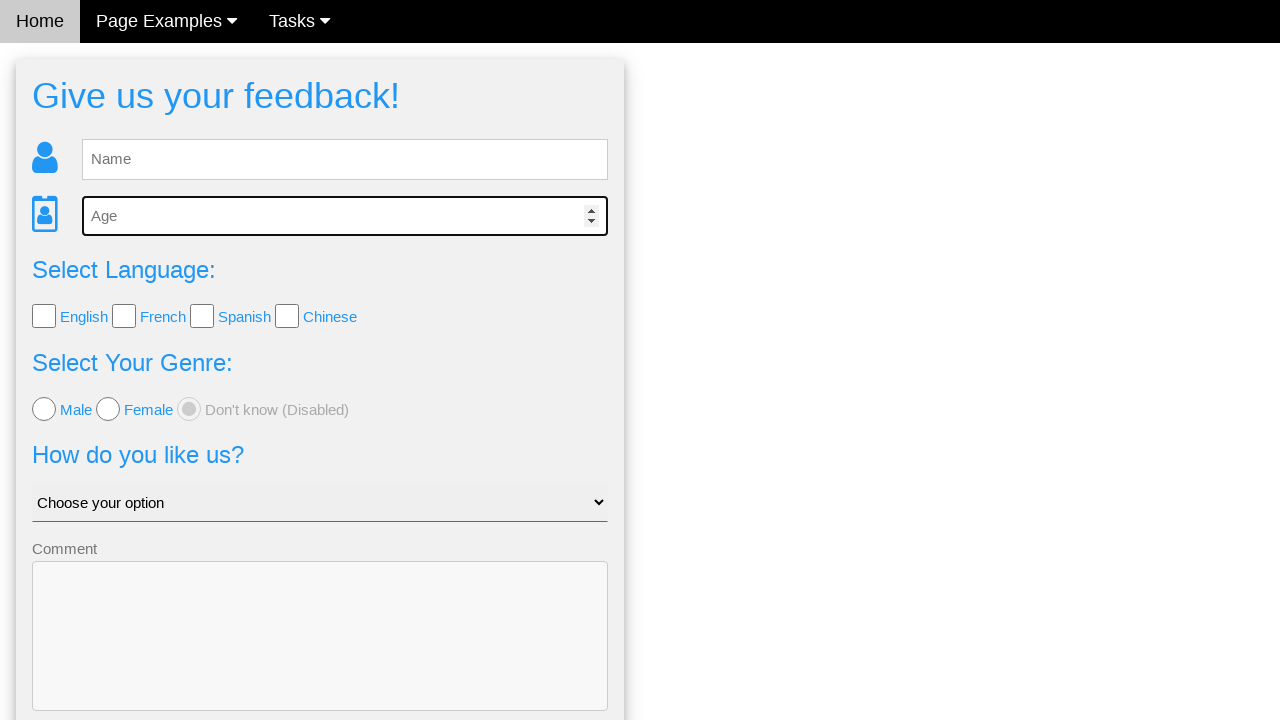

Verified checkbox 2 is not selected
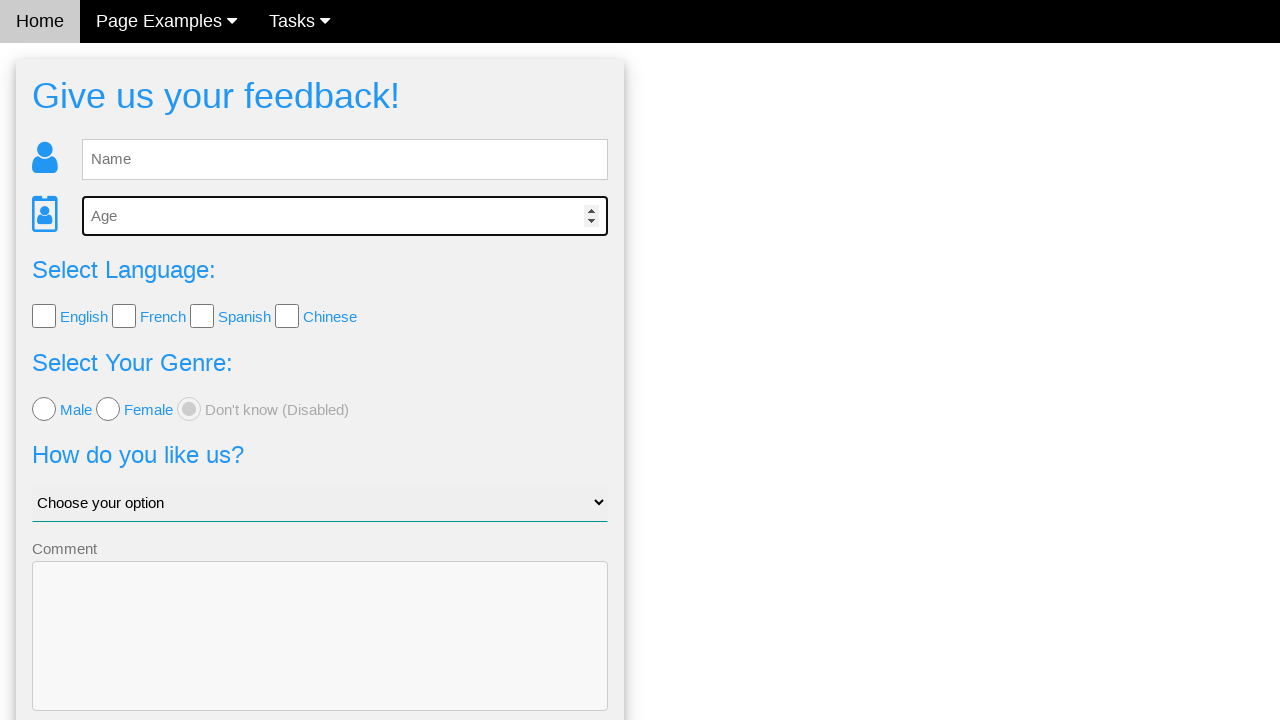

Verified checkbox 3 is not selected
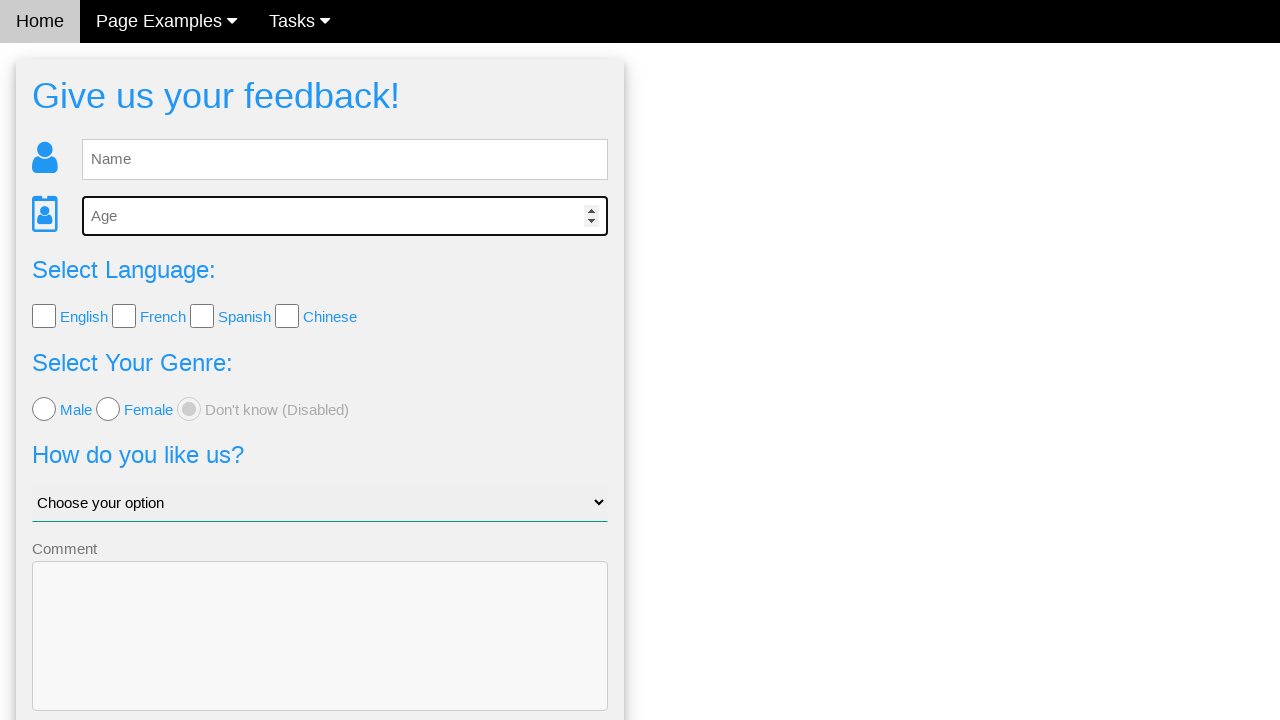

Cleared comment field on #fb_form > form > div:nth-child(6) > textarea
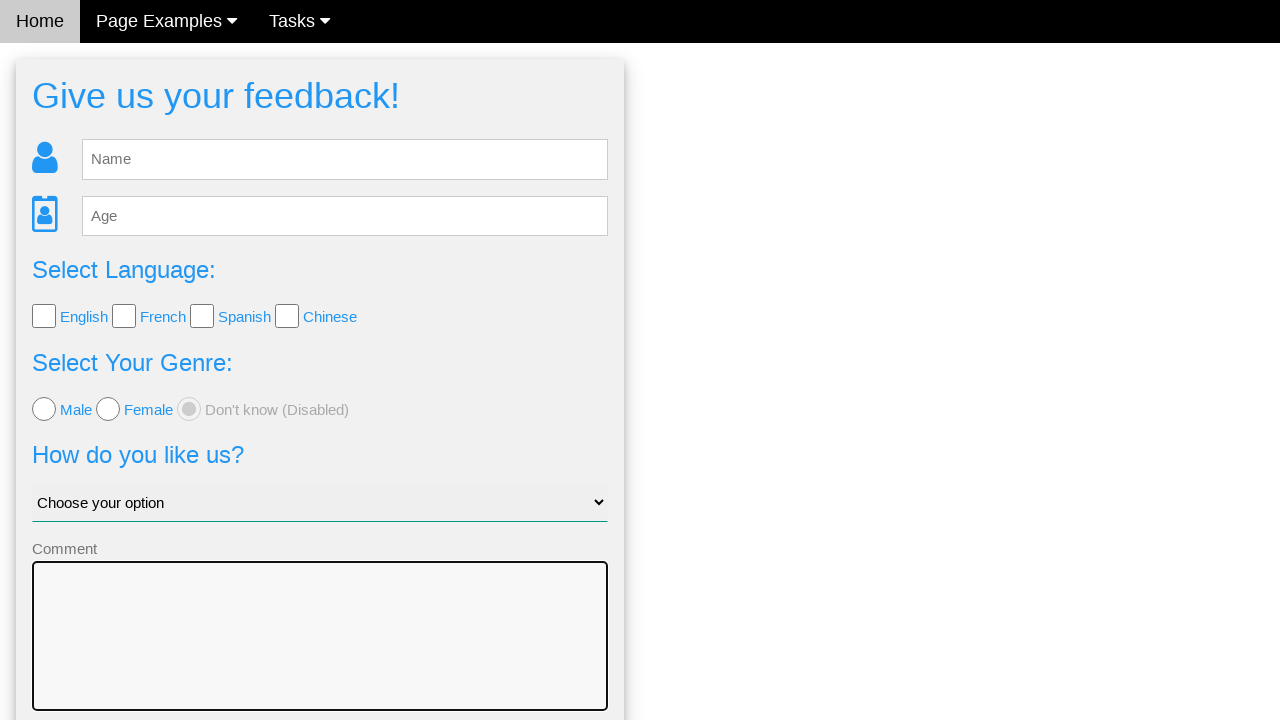

Located 'Don't know' radio button
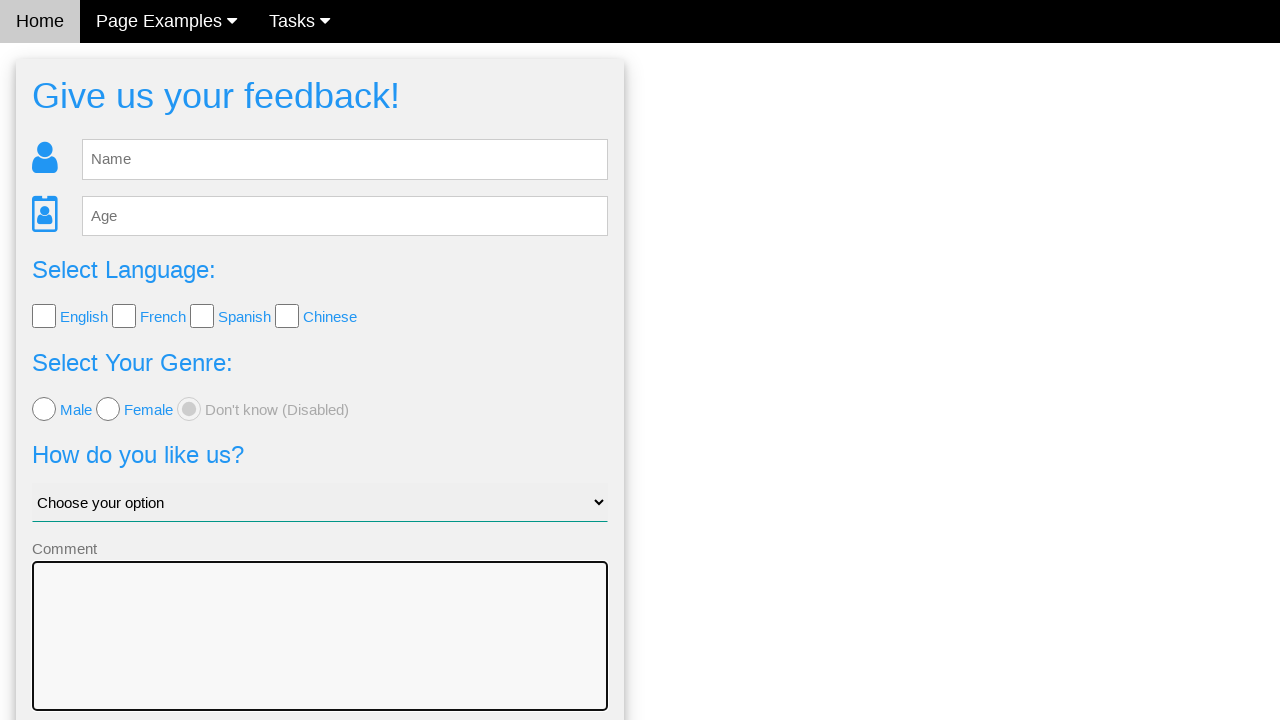

Verified 'Don't know' radio button is selected by default
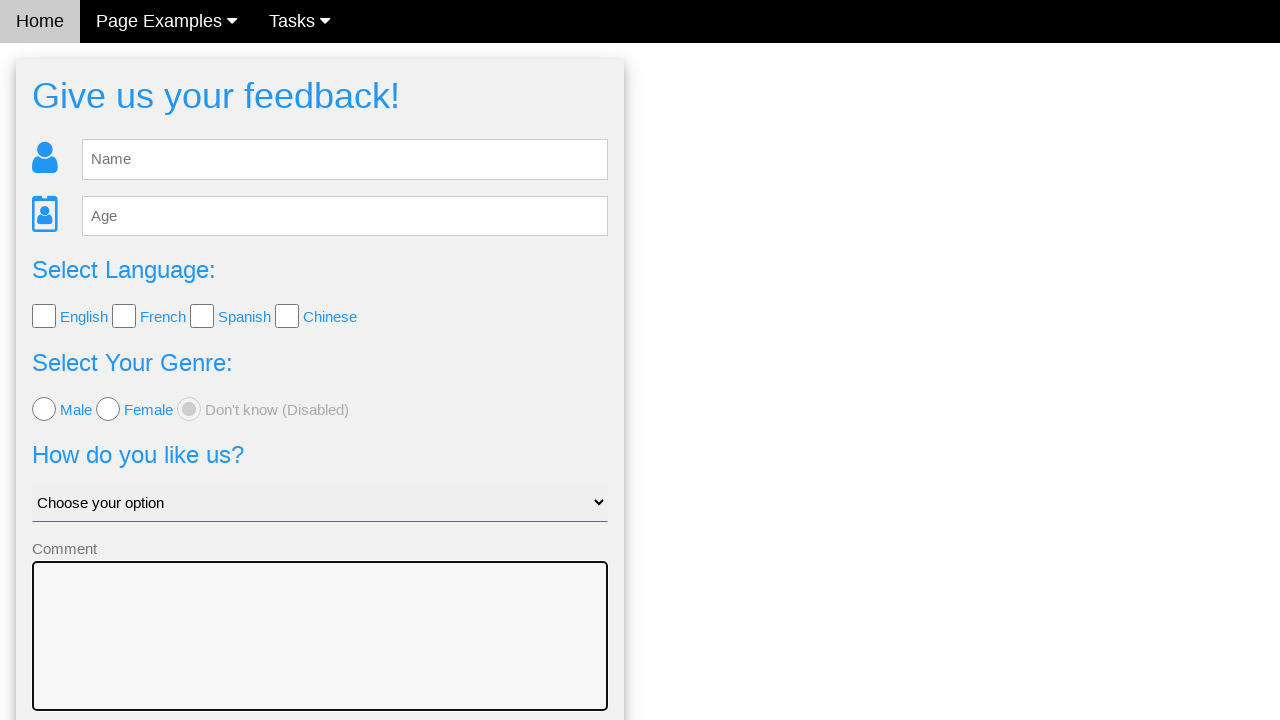

Selected 'Why me?' from dropdown menu on #like_us
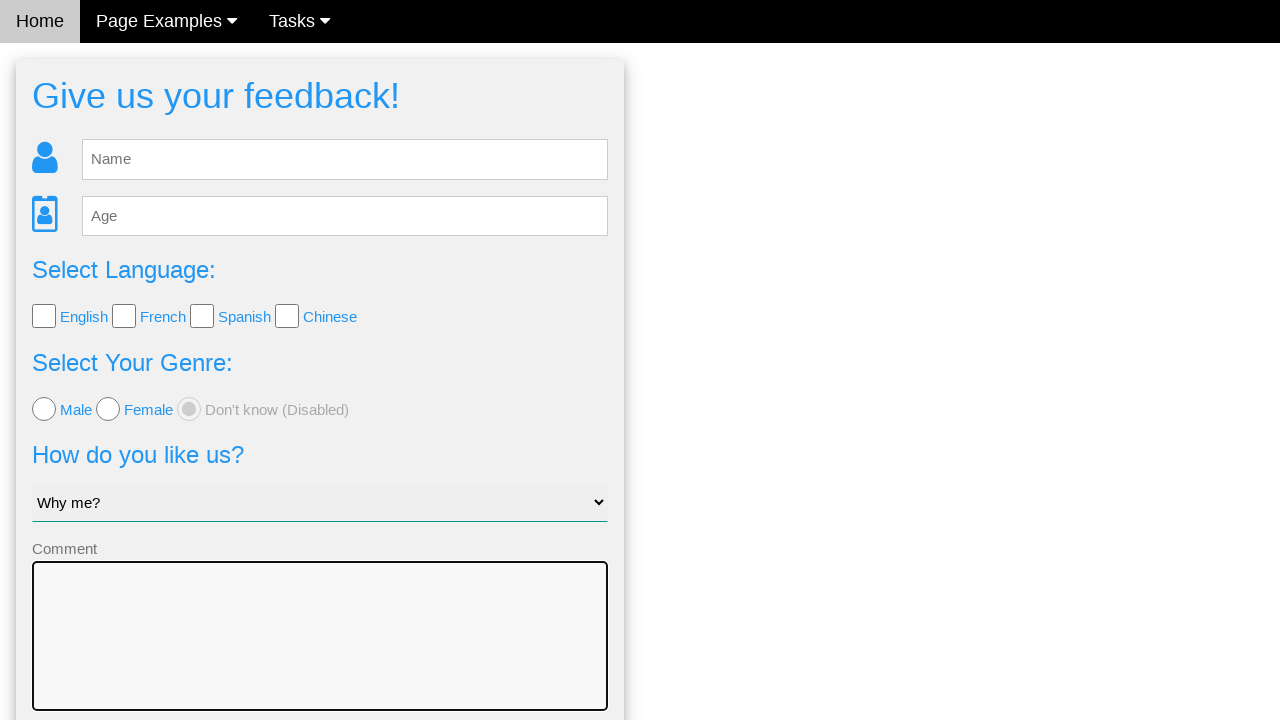

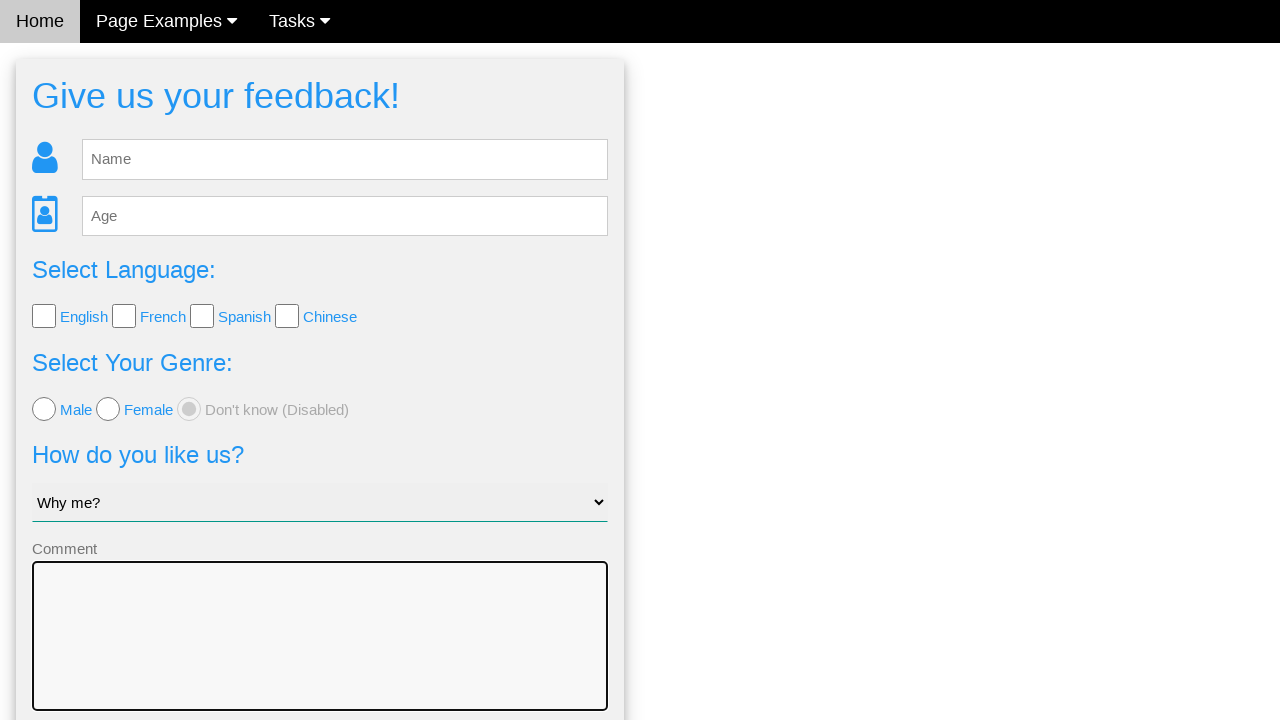